Tests ANZ bank's borrowing power calculator by filling in financial details and verifying the loan eligibility estimate

Starting URL: https://www.anz.com.au/personal/home-loans/calculators-tools/much-borrow/

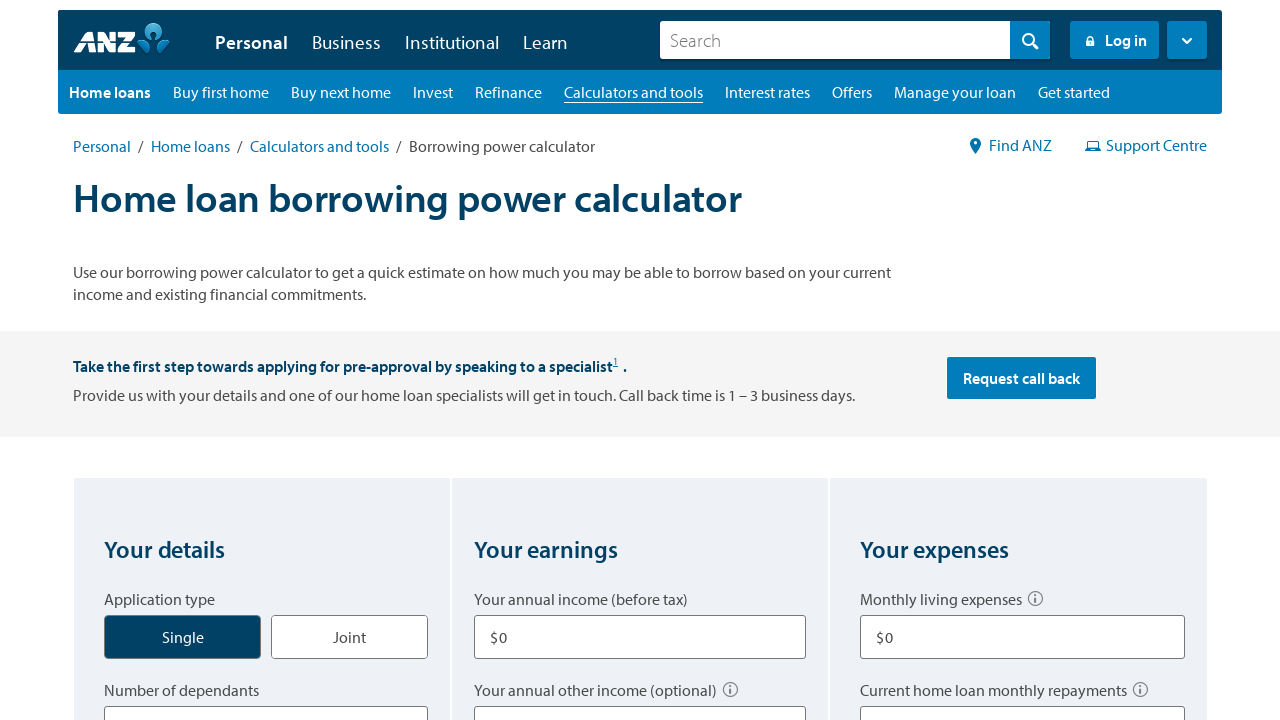

Clicked on Single application type at (183, 637) on label[for='application_type_single']
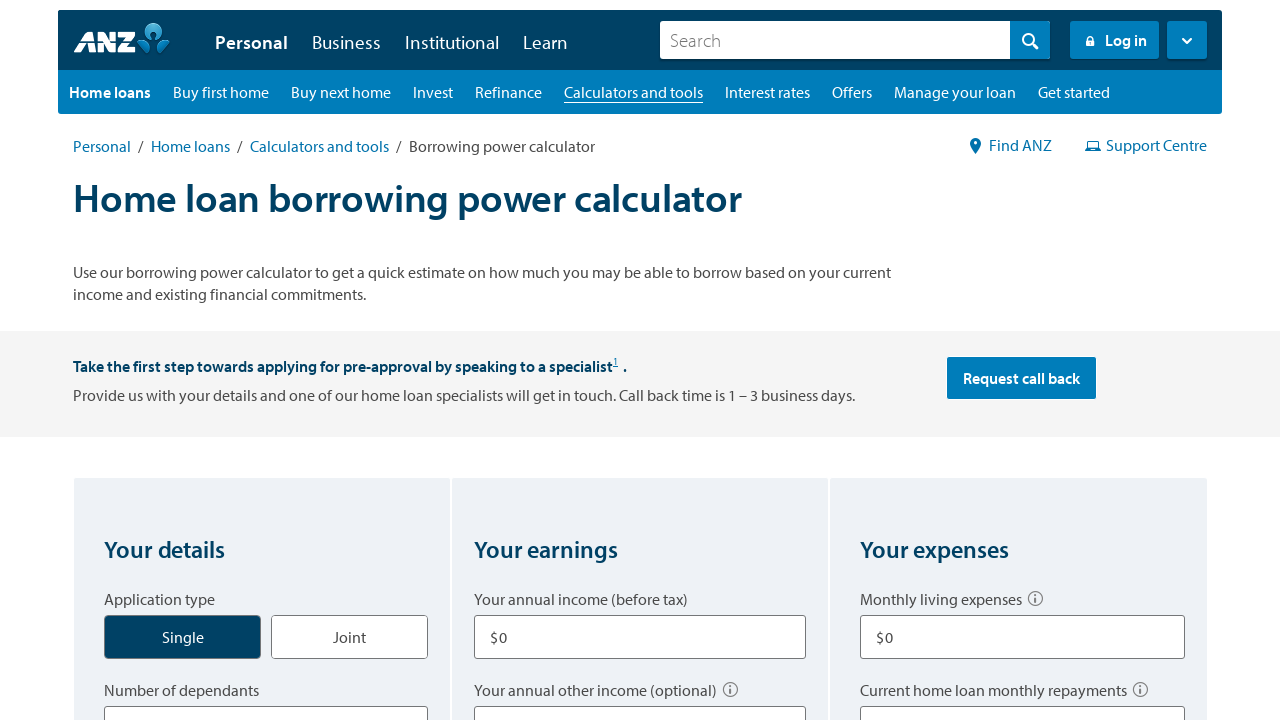

Selected 0 dependents from dropdown on select[title='Number of dependants']
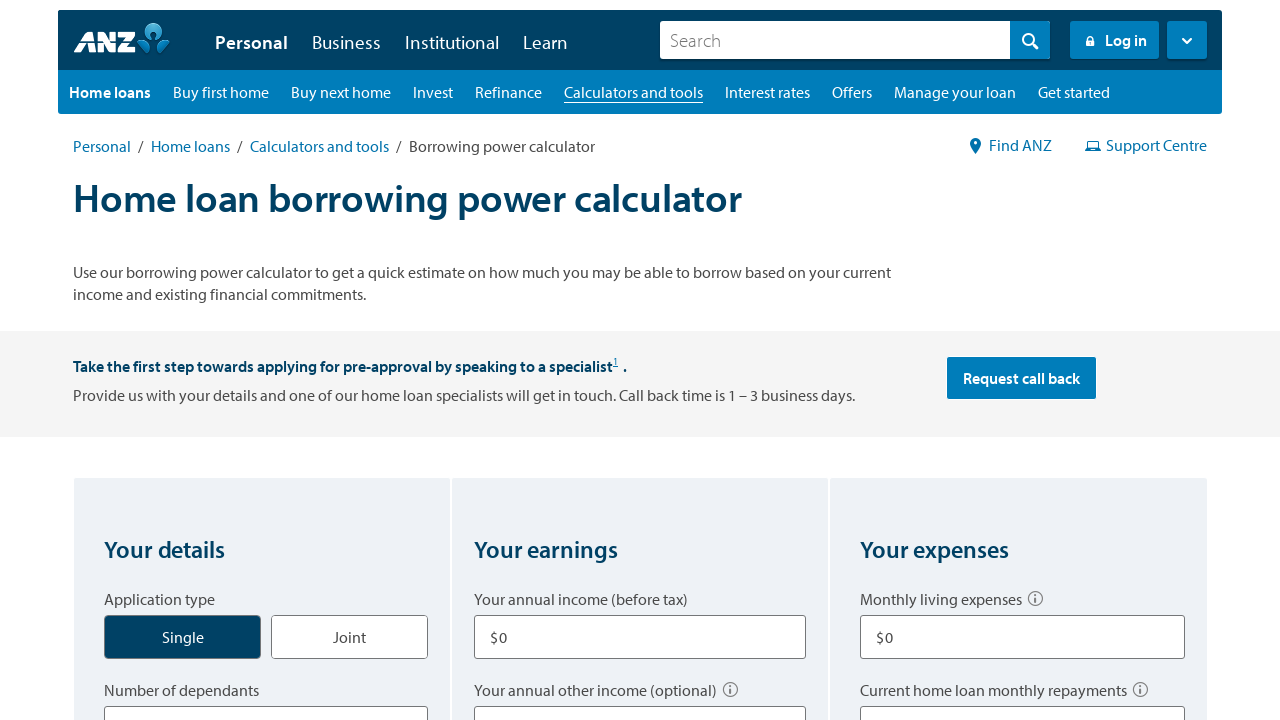

Clicked on Home property type at (162, 361) on label[for='borrow_type_home']
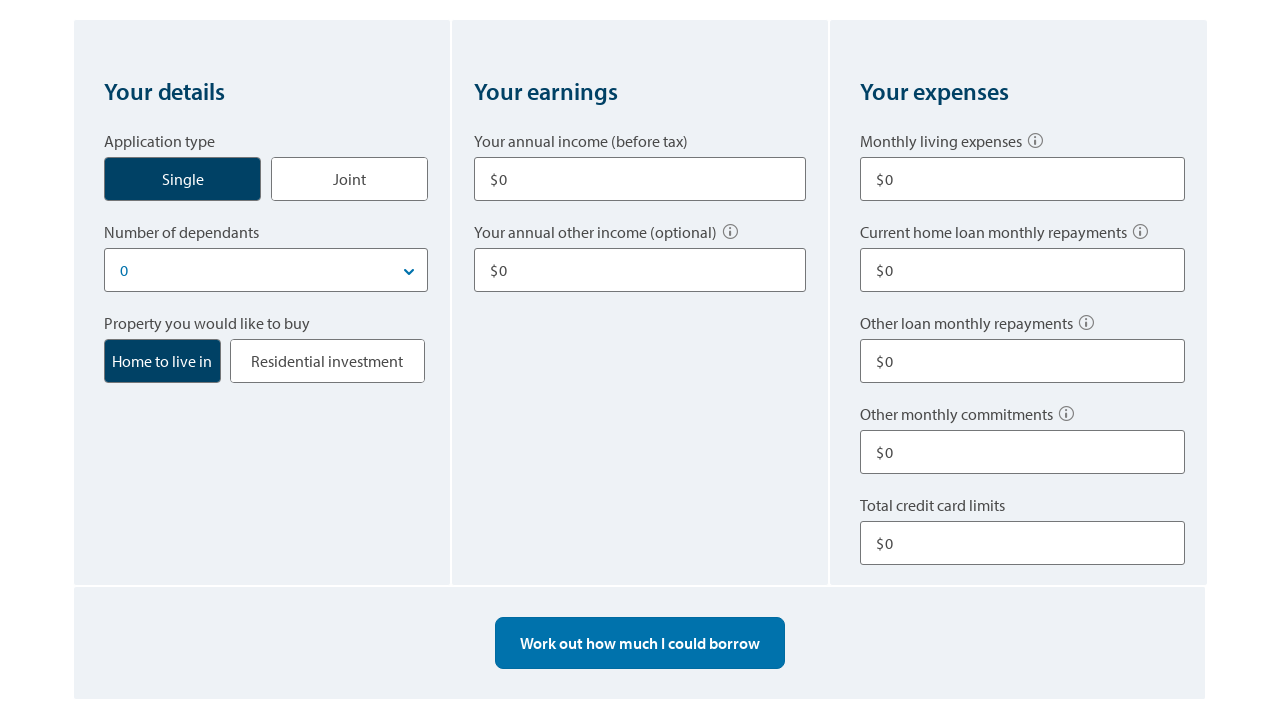

Entered primary income of $80,000 on input[aria-labelledby='q2q1']
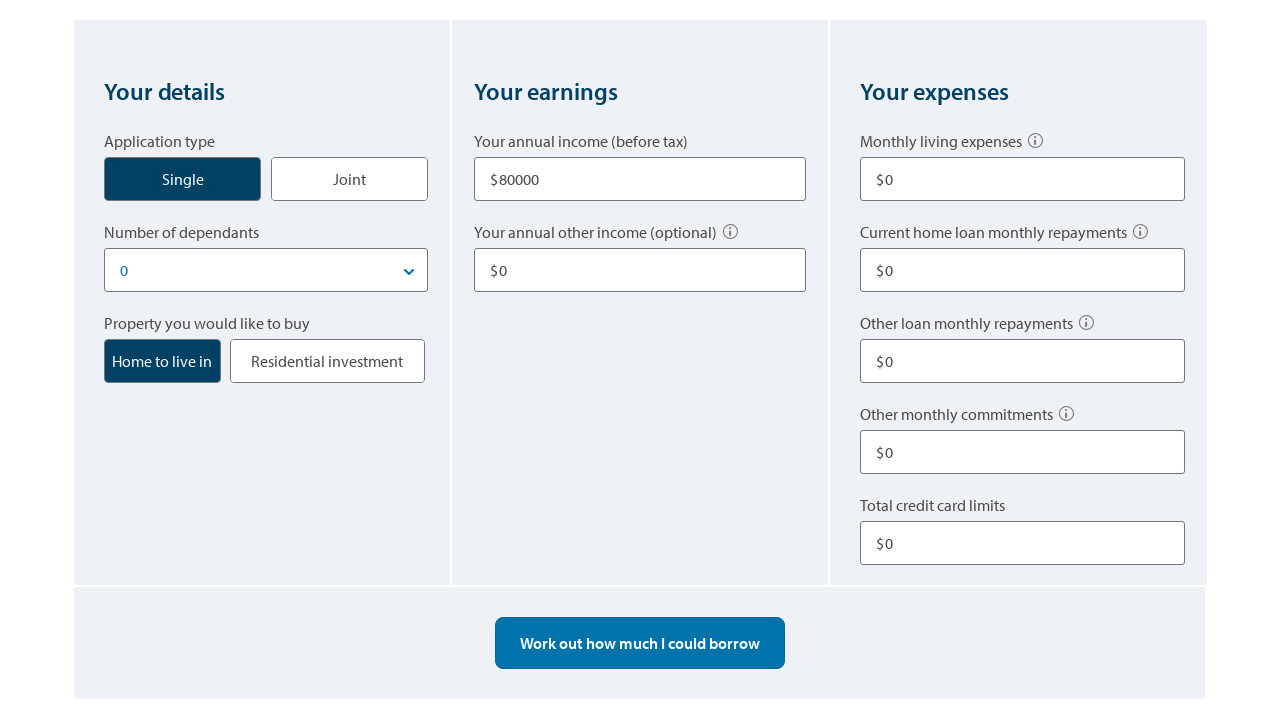

Entered other income of $10,000 on input[aria-labelledby='q2q2']
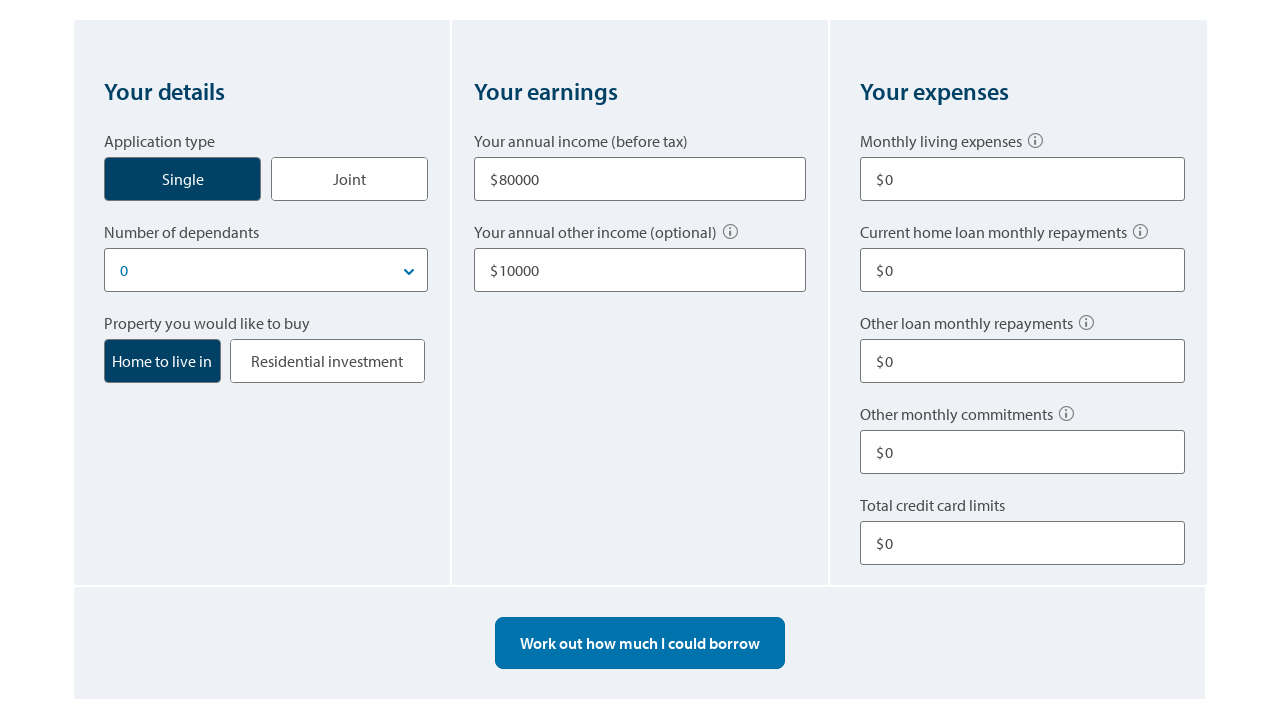

Entered living expenses of $500 on input#expenses
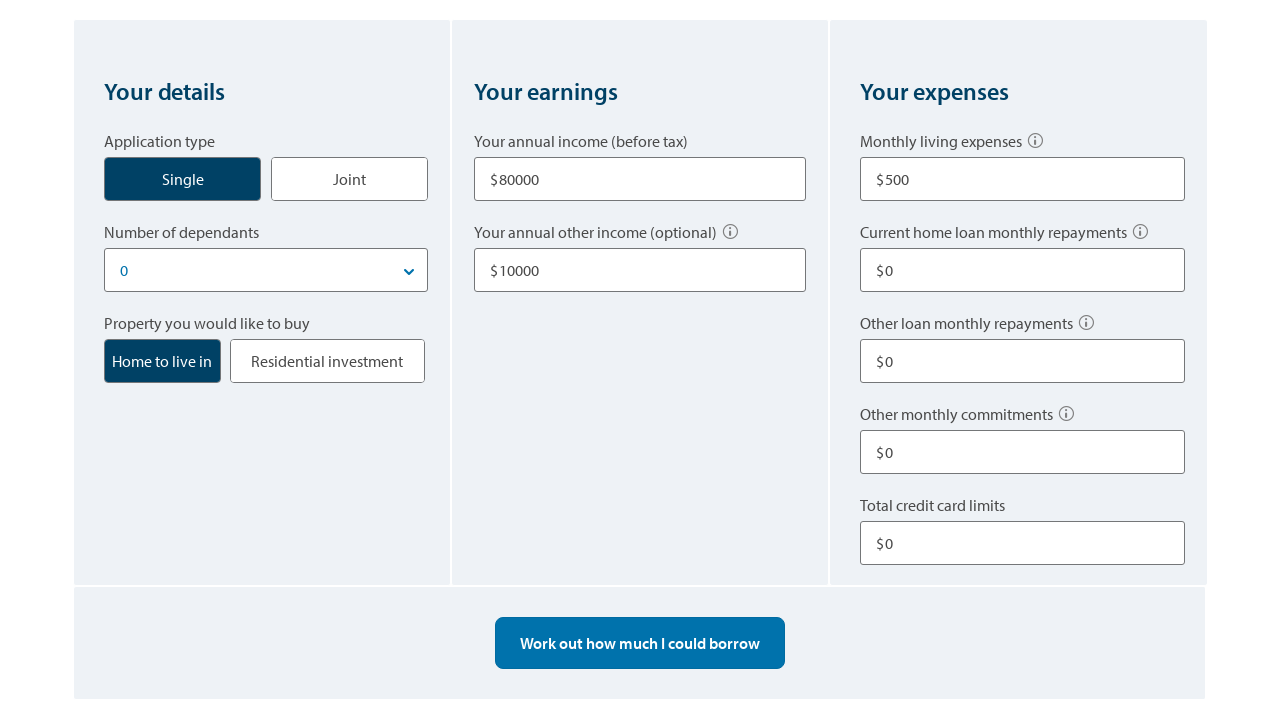

Entered current home loan repayments of $0 on input#homeloans
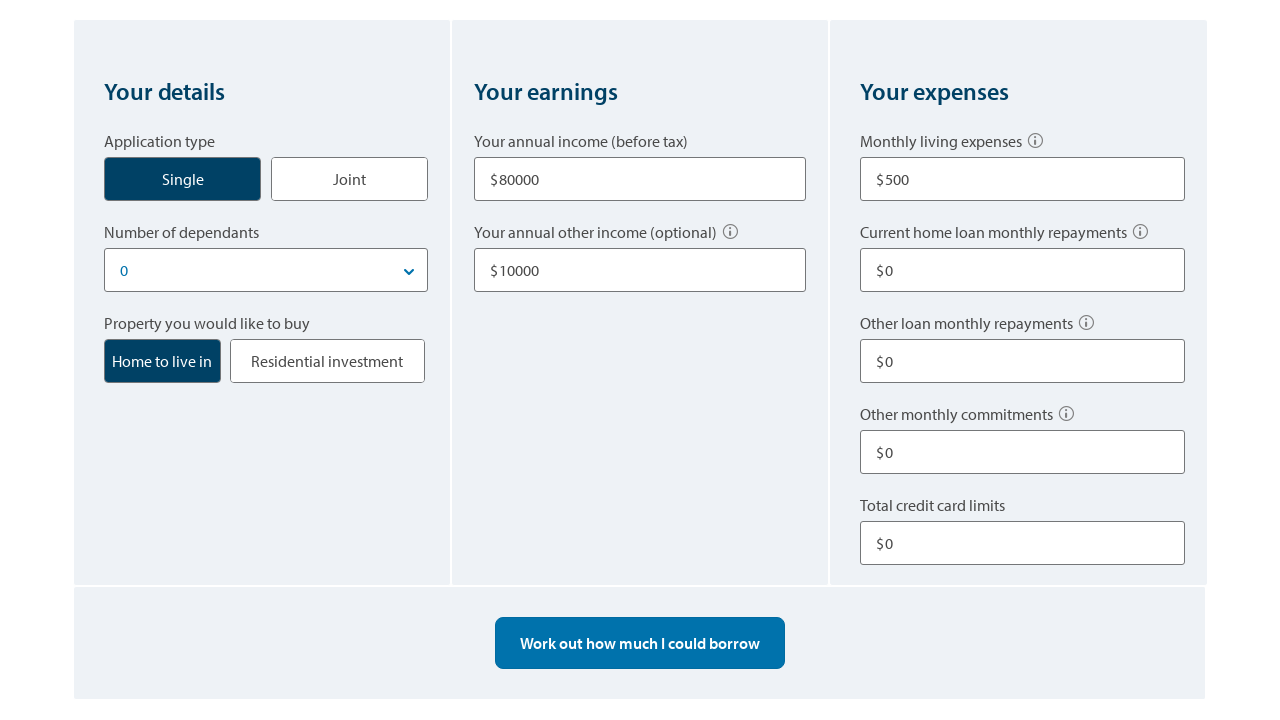

Entered other loan repayments of $100 on input#otherloans
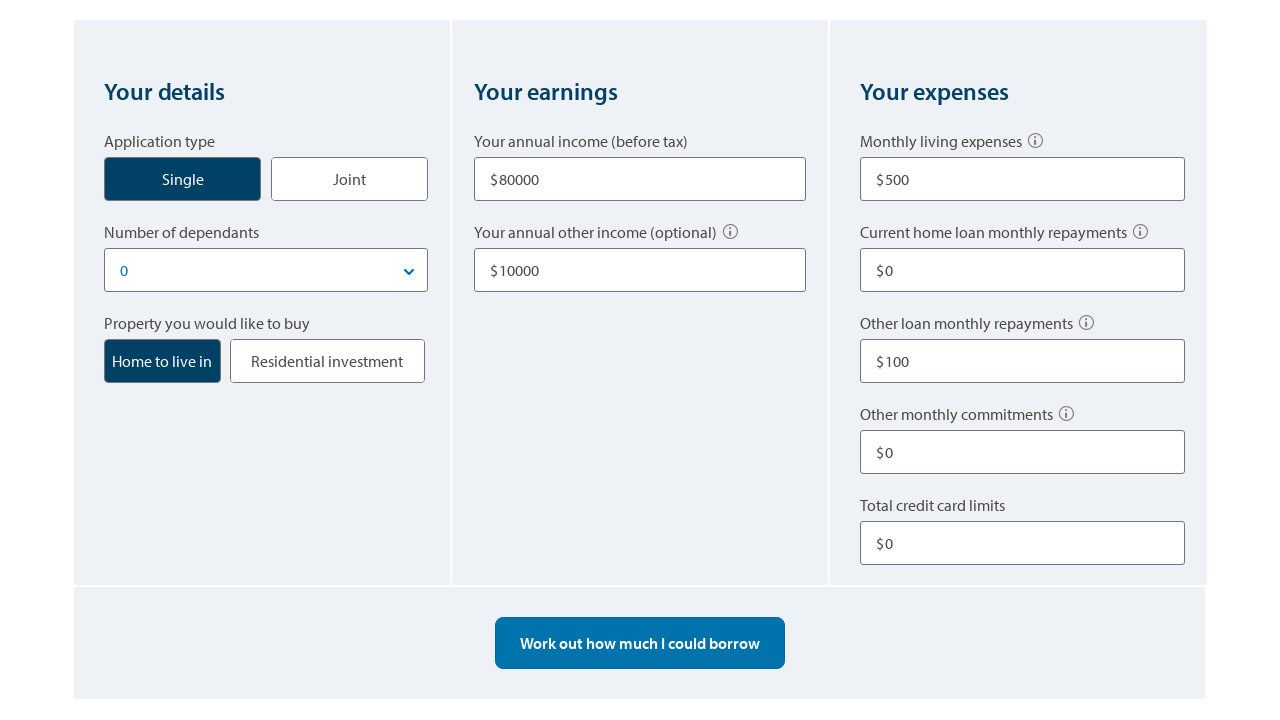

Entered other commitments of $0 on input[aria-labelledby='q3q4']
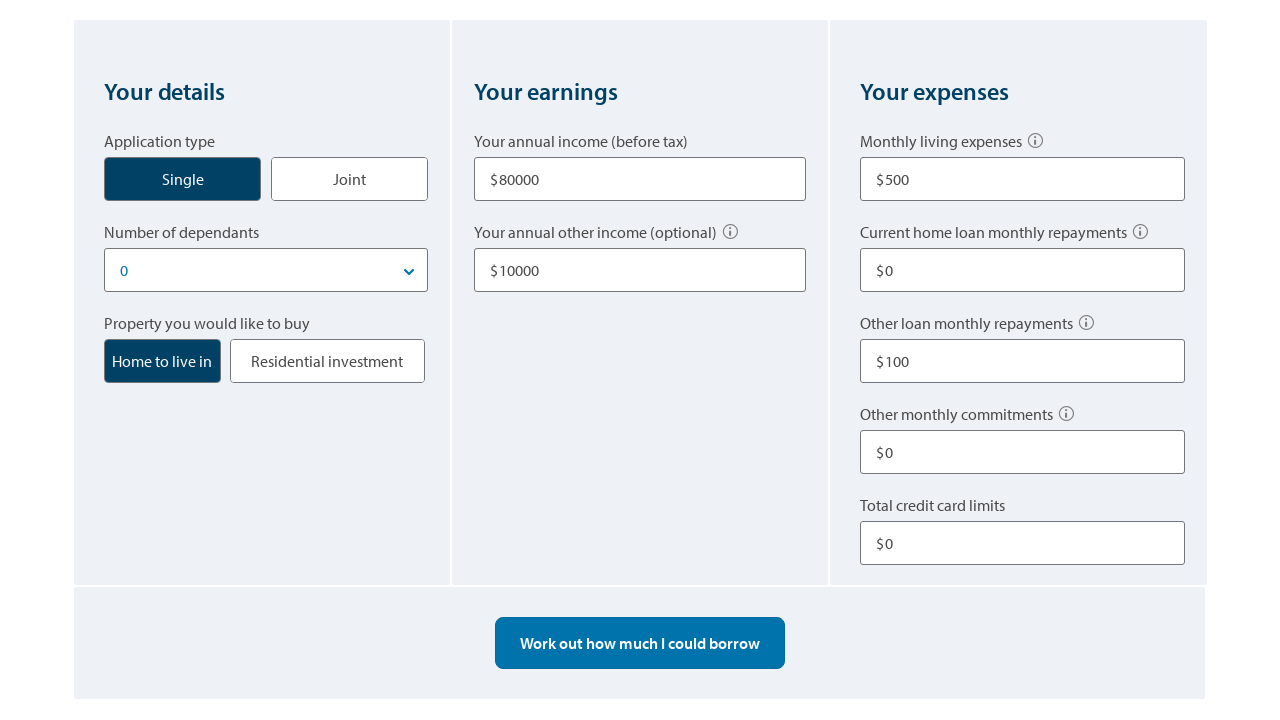

Entered credit card limit of $10,000 on input#credit
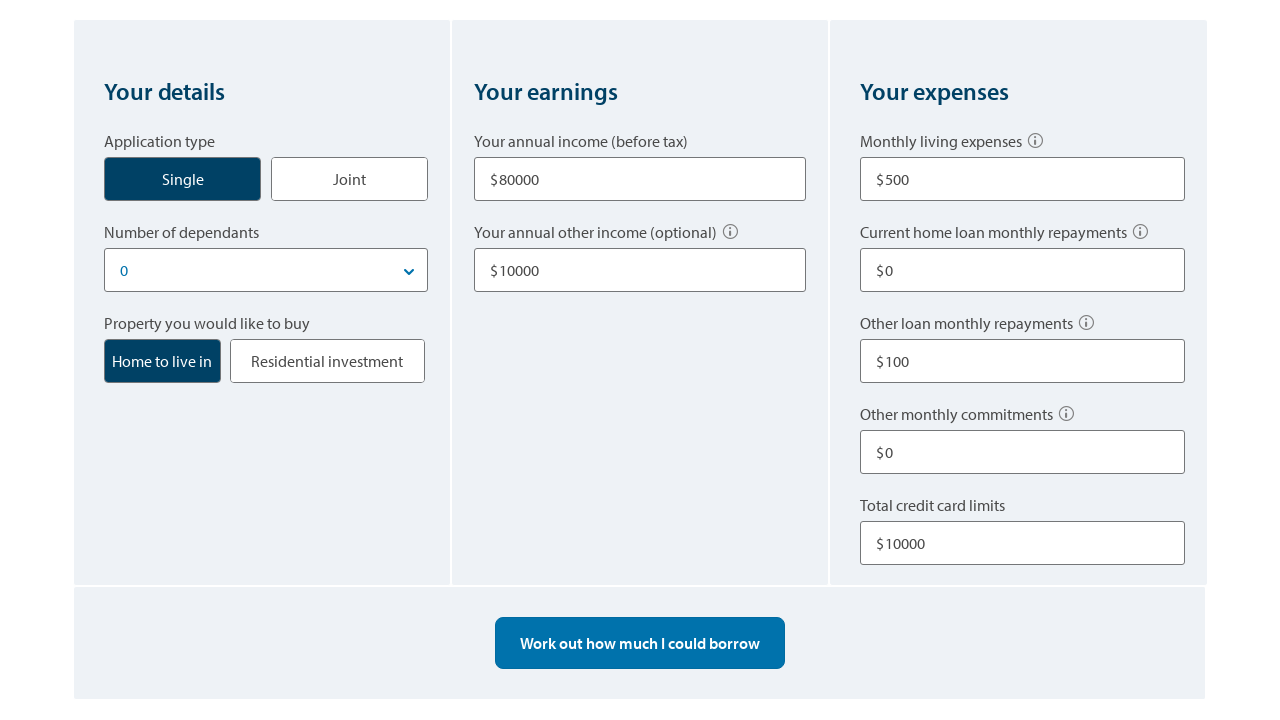

Clicked calculate button to compute loan eligibility at (640, 643) on button.btn--borrow__calculate
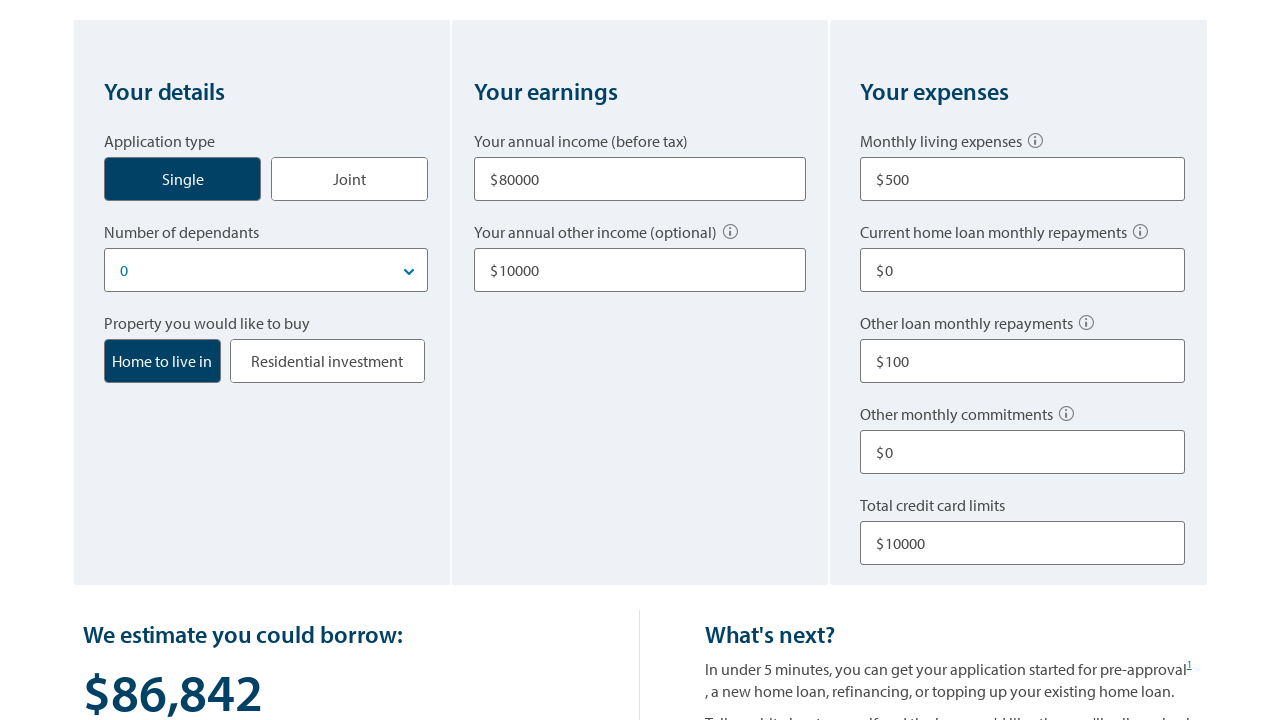

Loan eligibility result loaded successfully
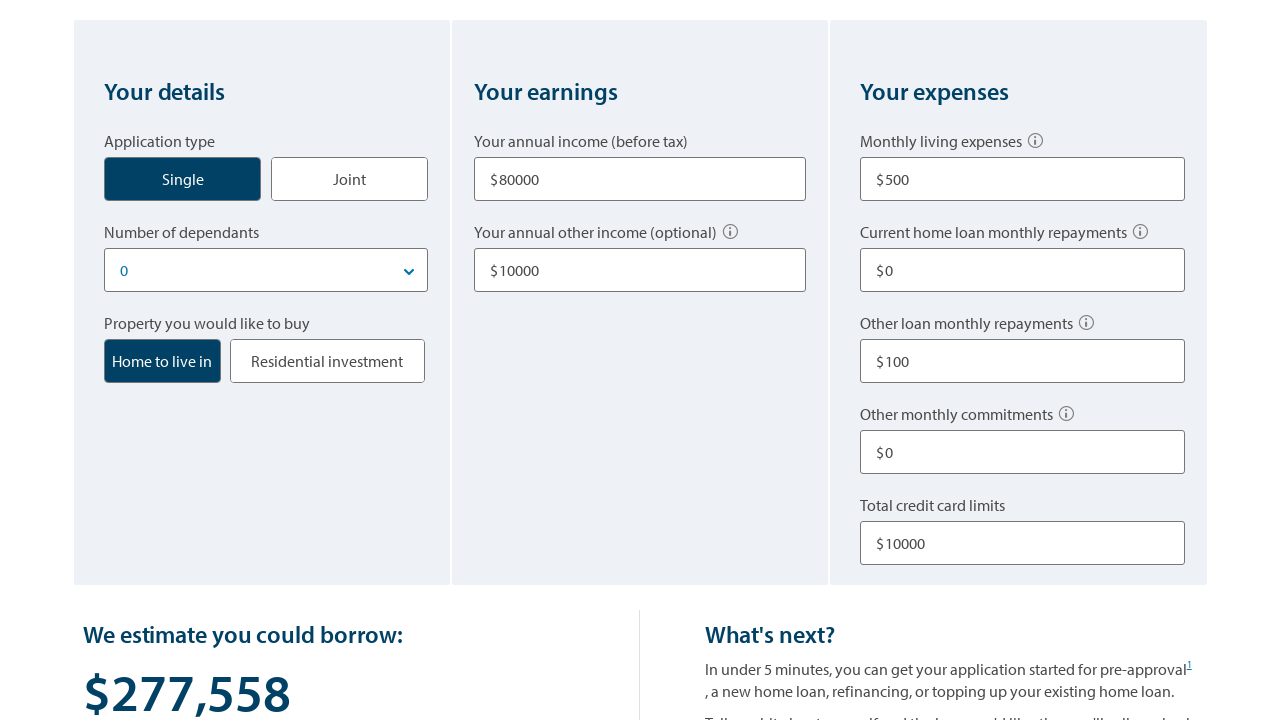

Clicked start over button to reset the calculator at (133, 360) on button.start-over
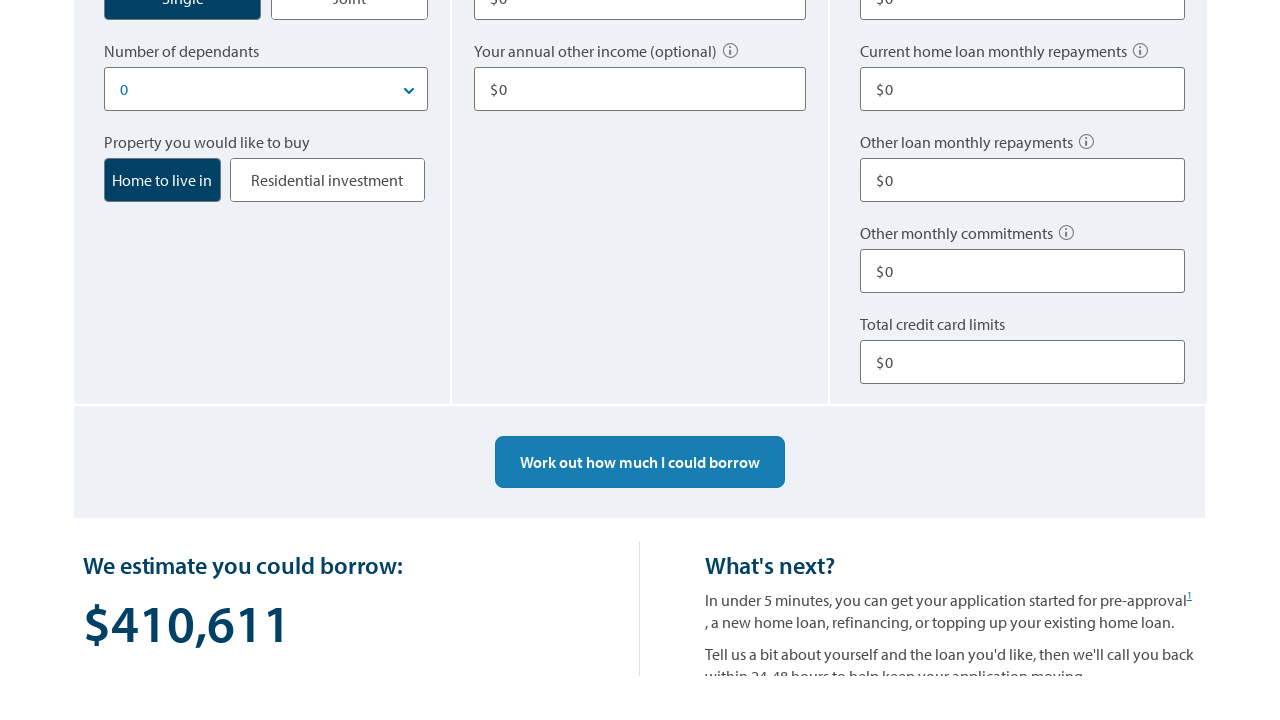

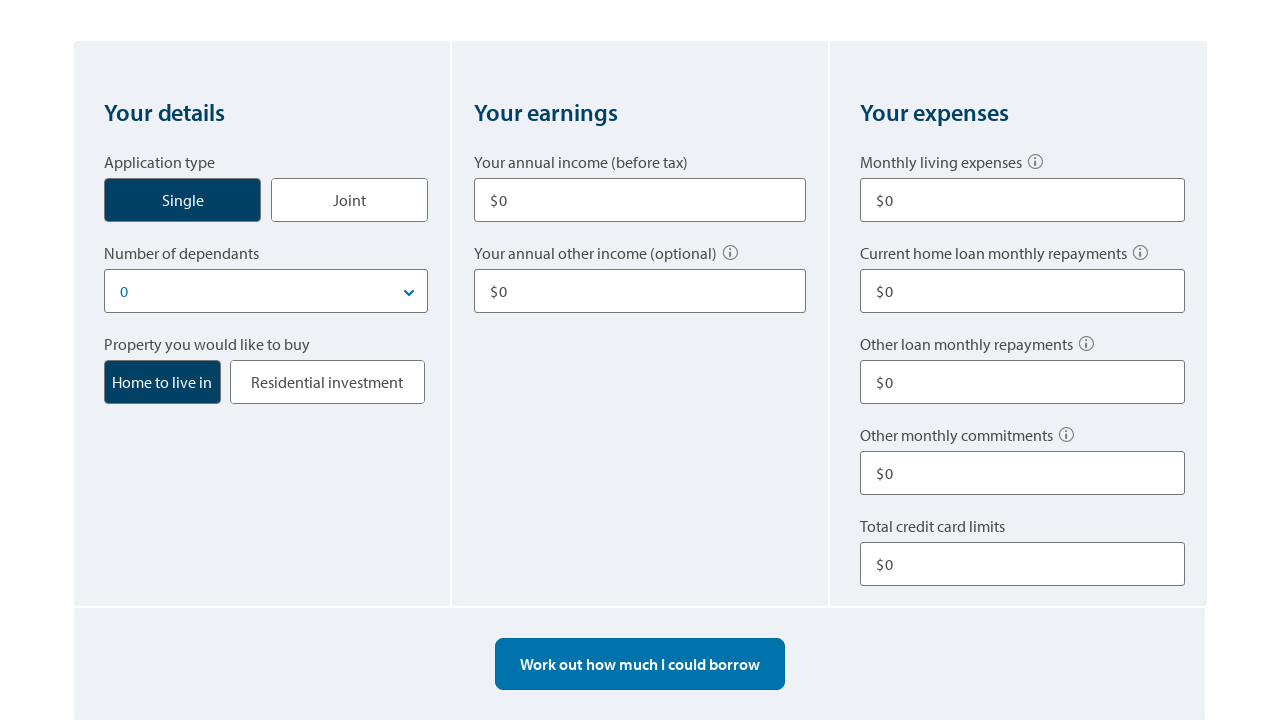